Tests JavaScript alert by clicking alert button, validating alert text, accepting it, and verifying result message

Starting URL: http://the-internet.herokuapp.com/

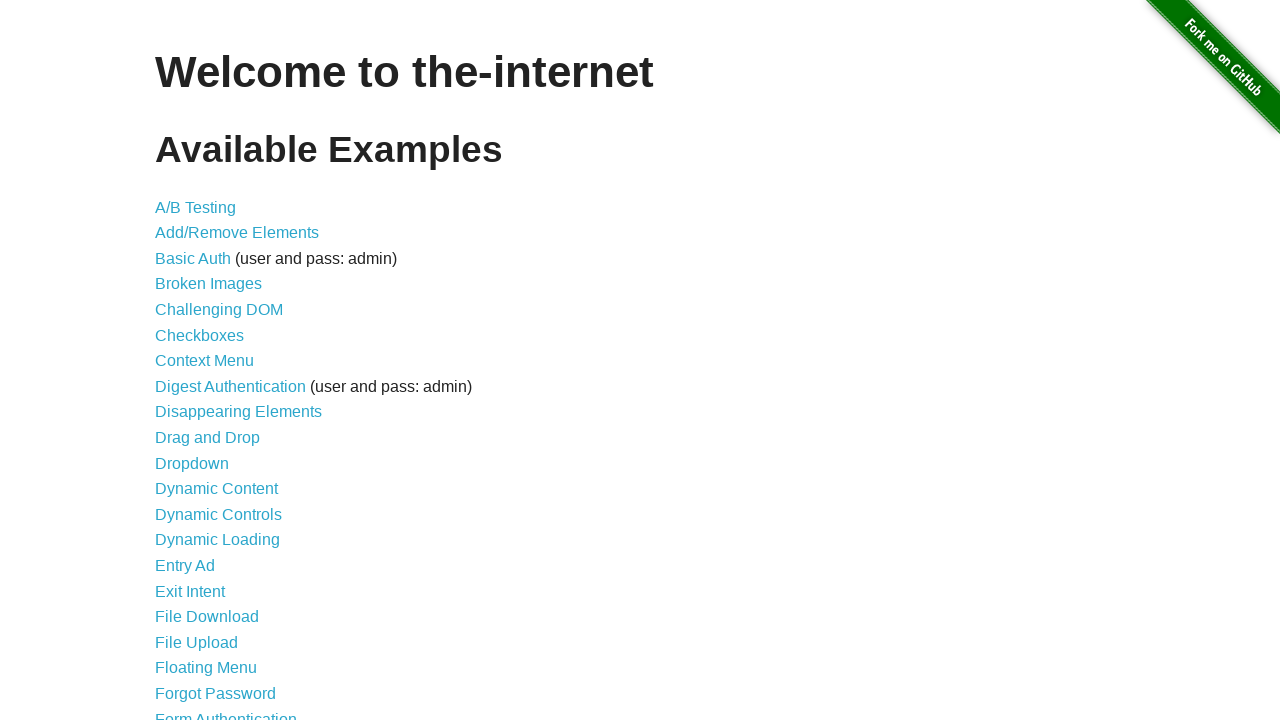

Clicked on JavaScript Alerts link at (214, 361) on a:has-text('JavaScript Alerts')
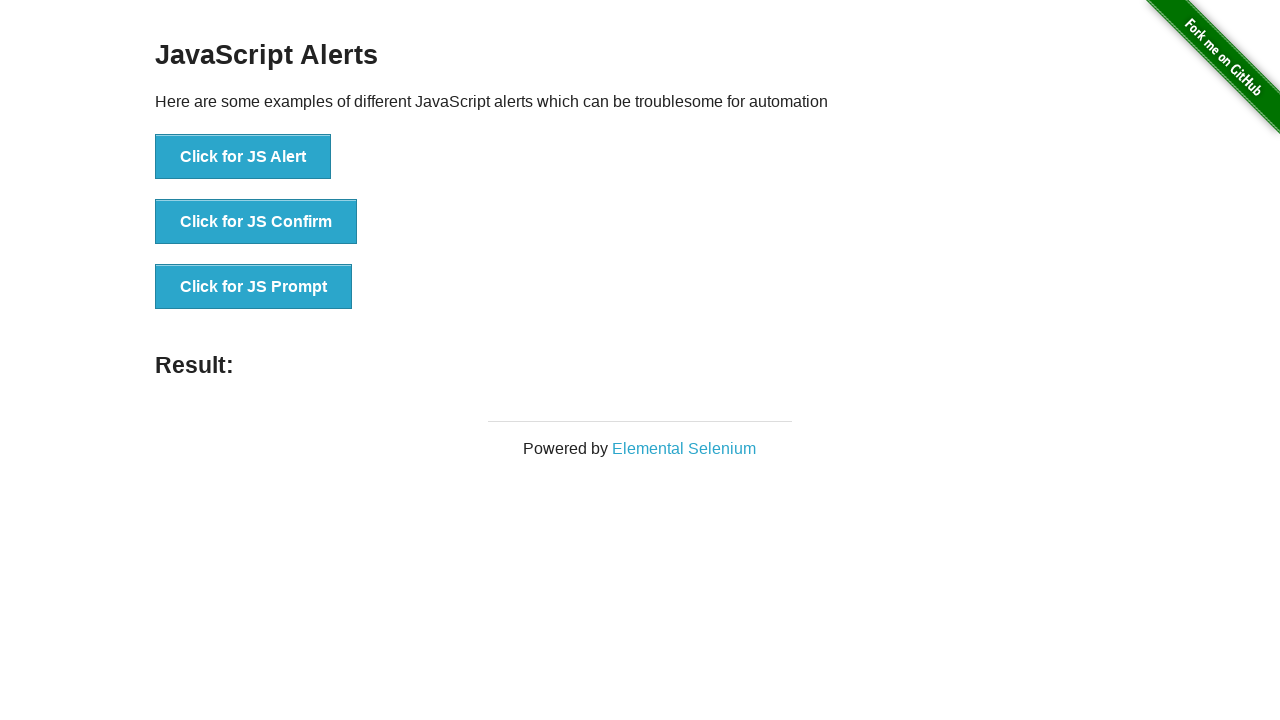

Page loaded successfully
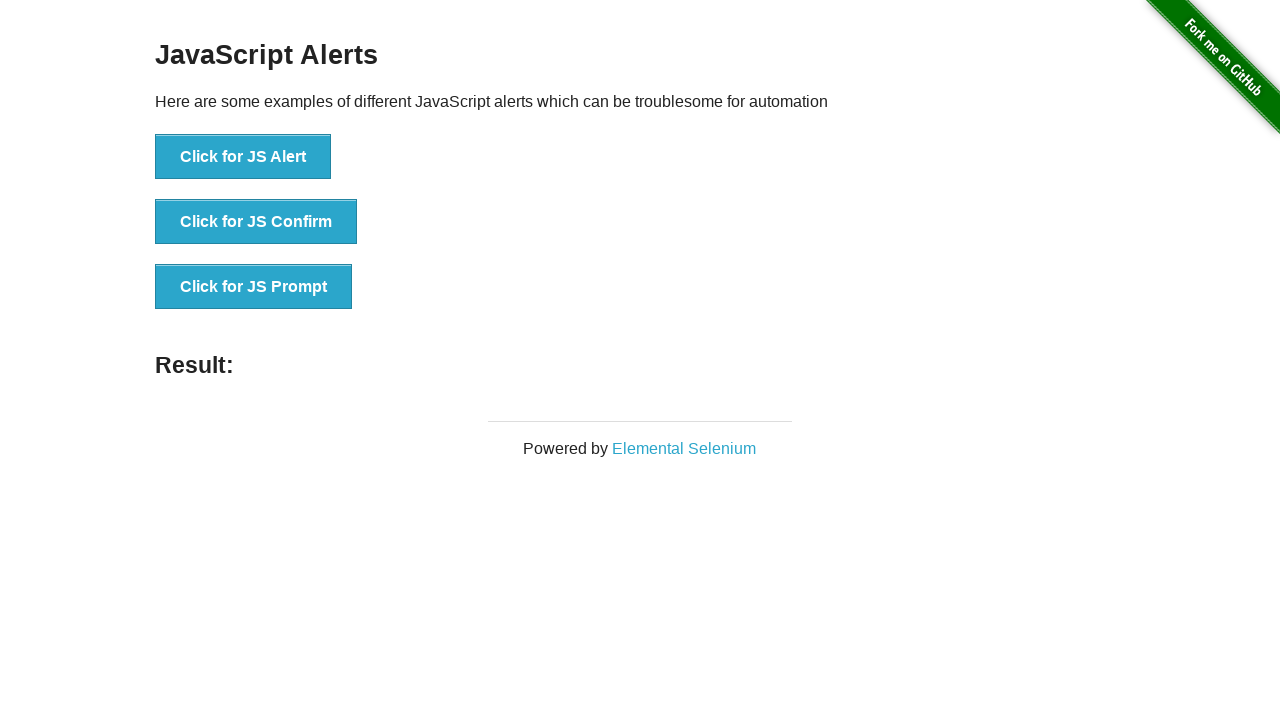

Clicked on JS Alert button at (243, 157) on button:has-text('Click for JS Alert')
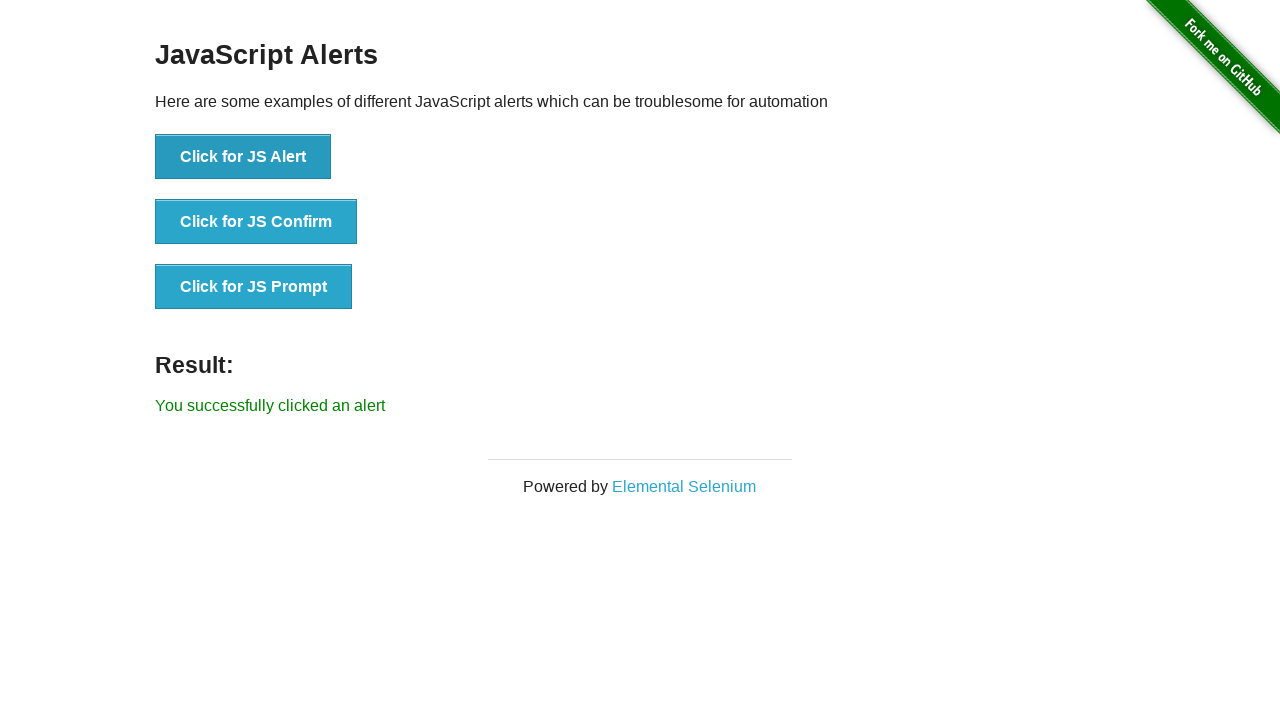

JavaScript alert dialog handler registered and alert accepted after validating message 'I am a JS Alert'
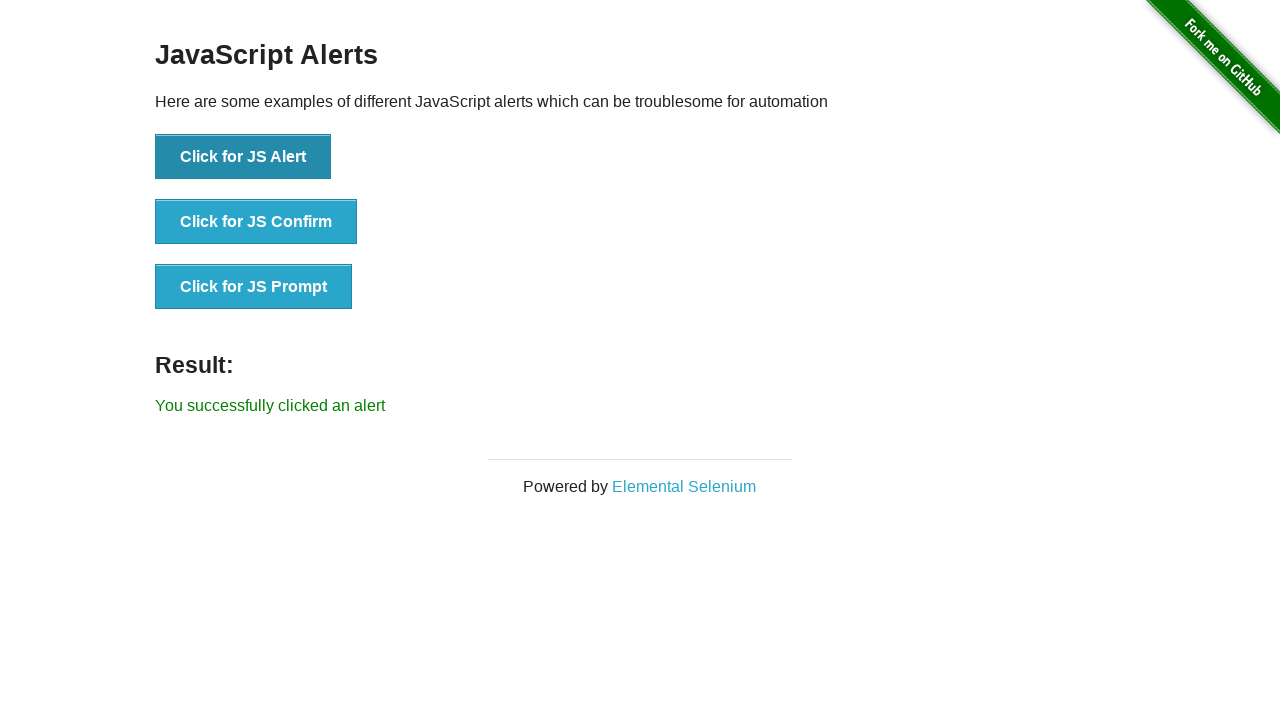

Located result message element
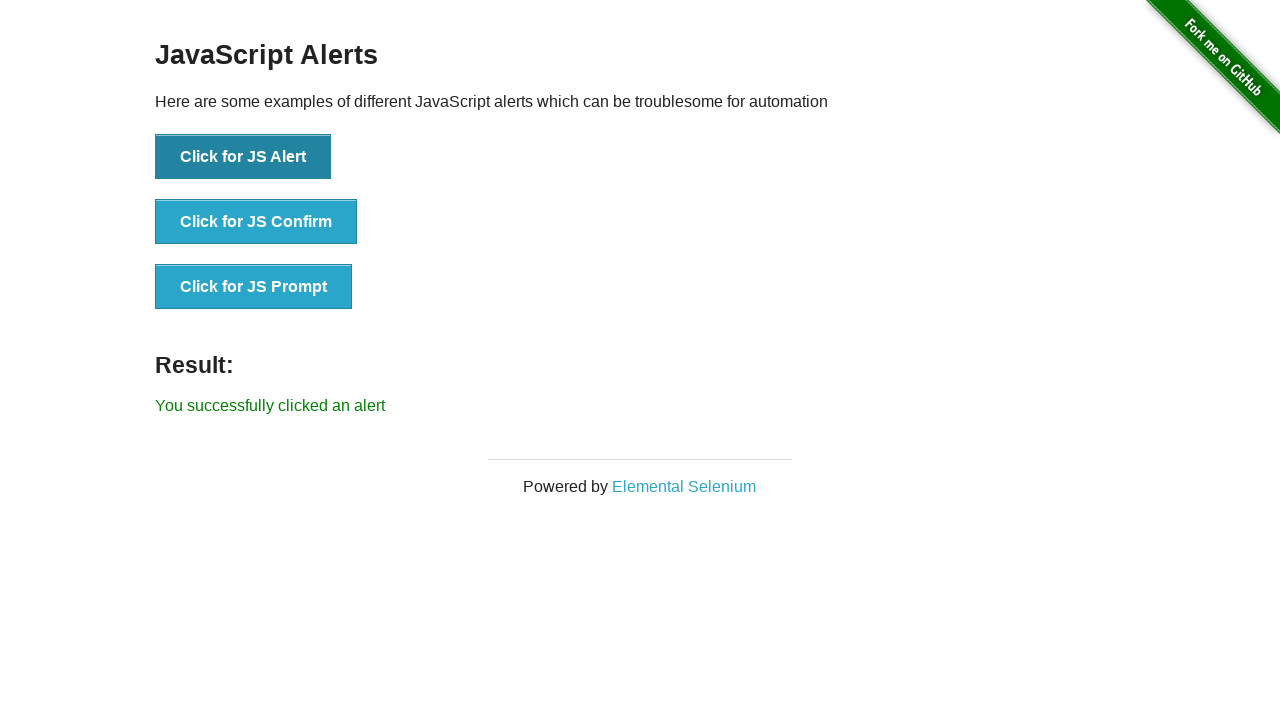

Verified result message displays 'You successfully clicked an alert'
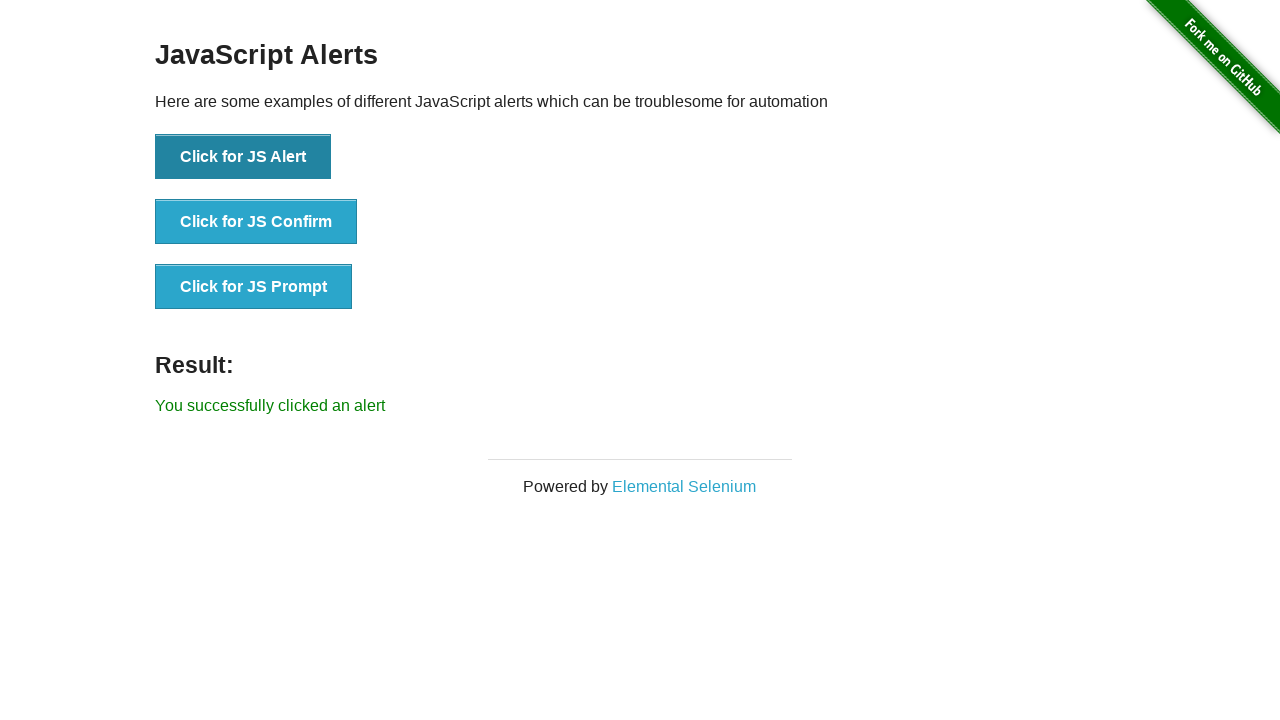

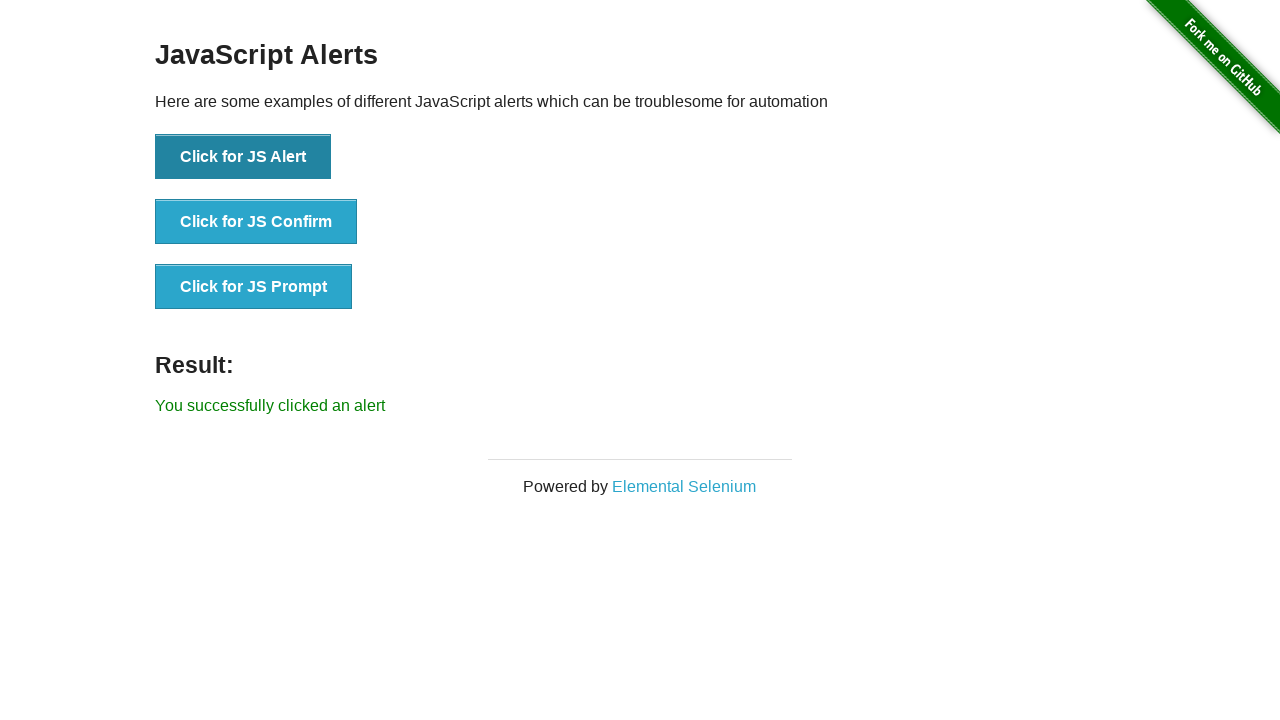